Tests checkbox toggle functionality on a dynamic controls page by clicking a checkbox to select it, then clicking again to deselect it.

Starting URL: https://v1.training-support.net/selenium/dynamic-controls

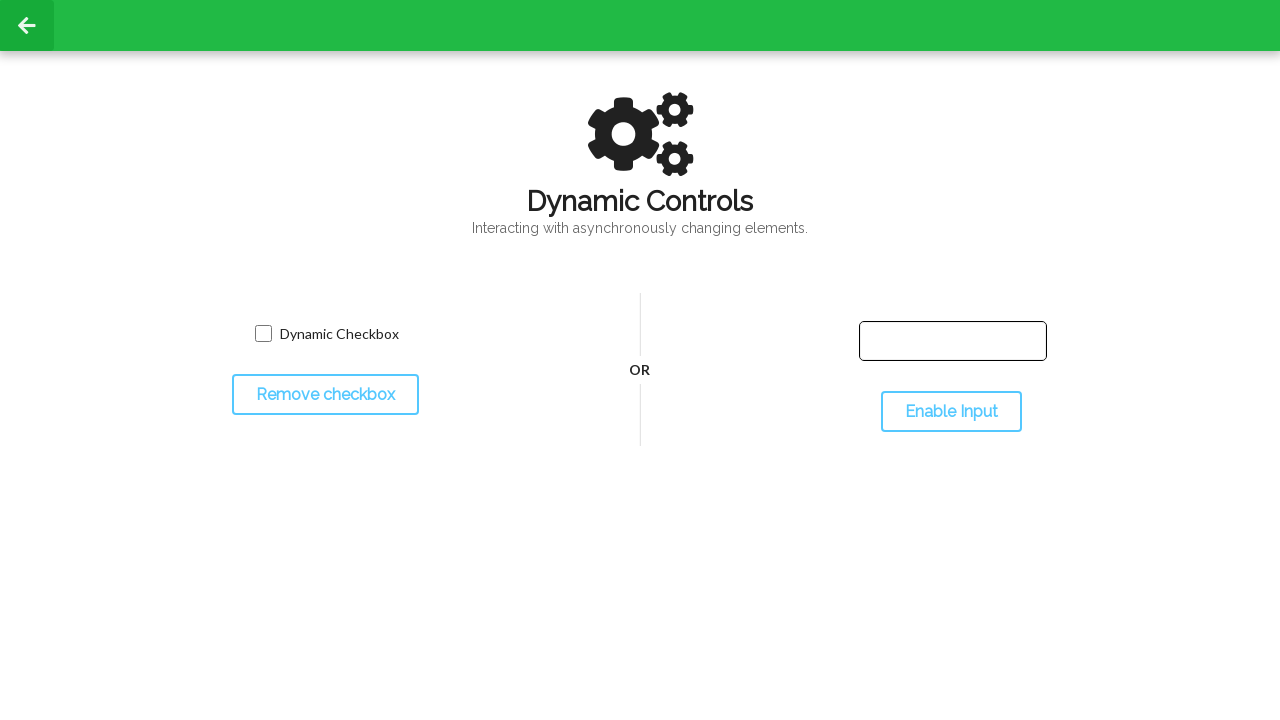

Located checkbox element with name 'toggled'
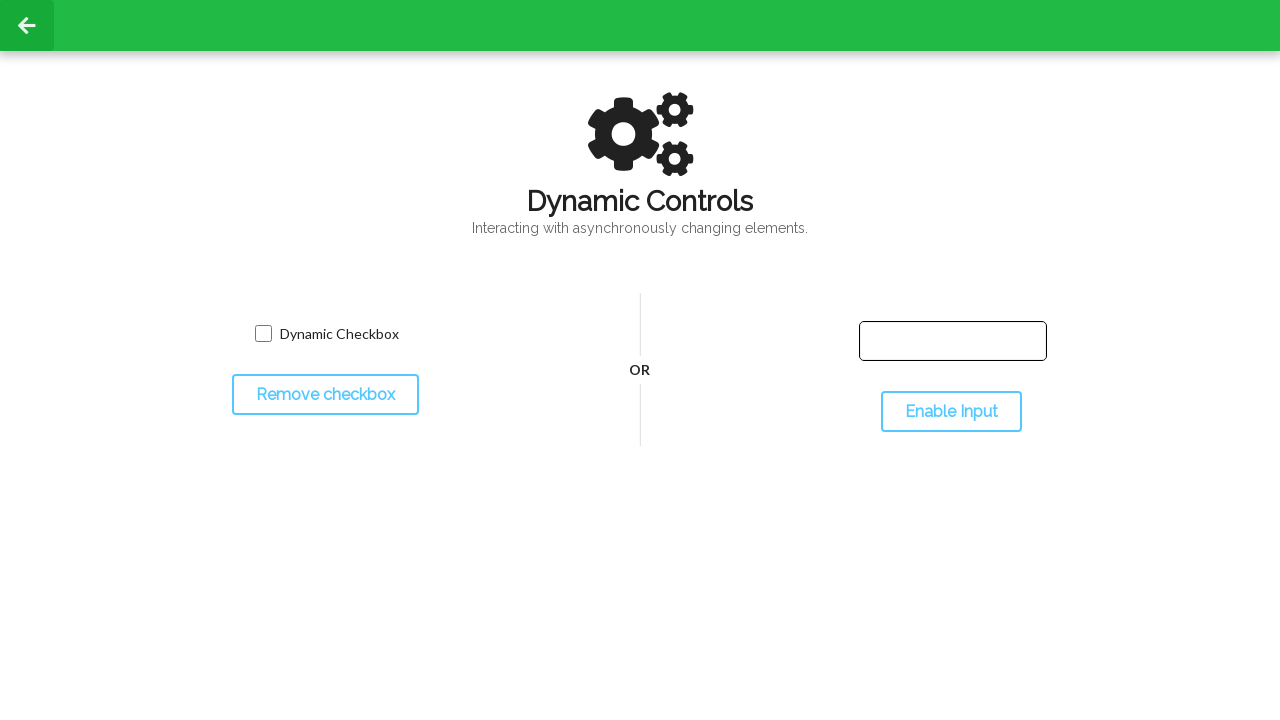

Clicked checkbox to select it at (263, 334) on input[name='toggled']
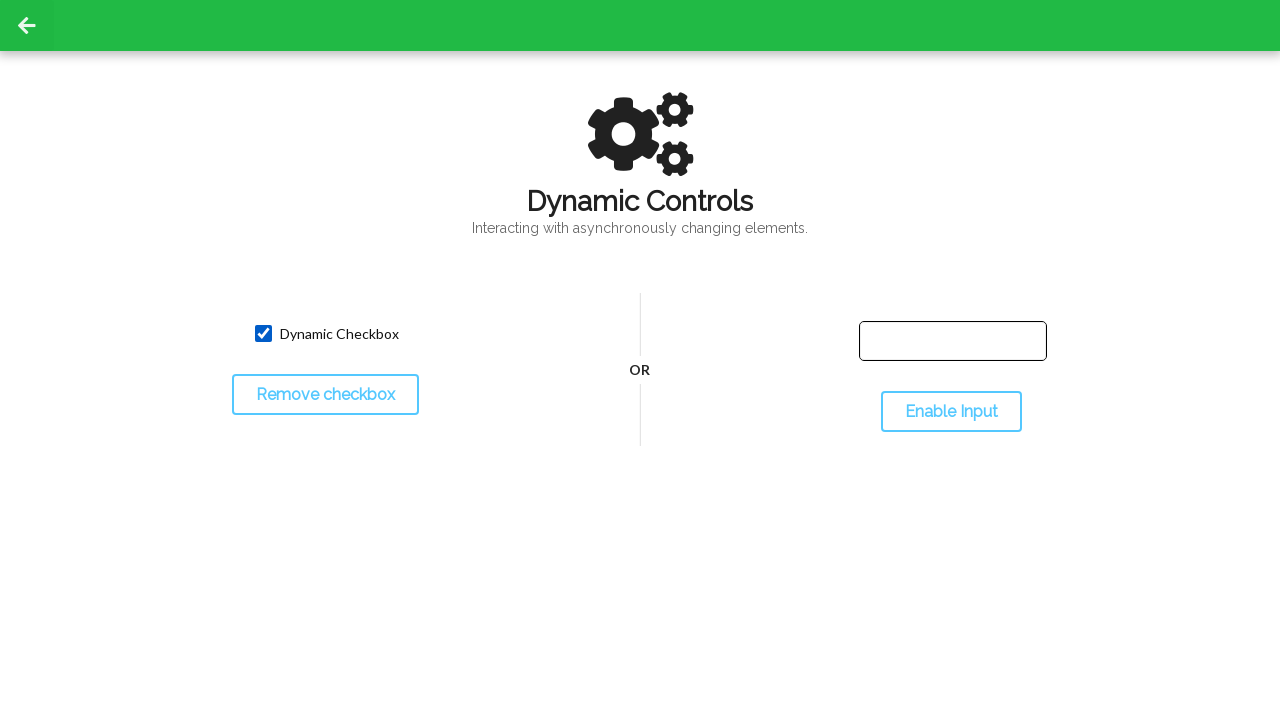

Clicked checkbox again to deselect it at (263, 334) on input[name='toggled']
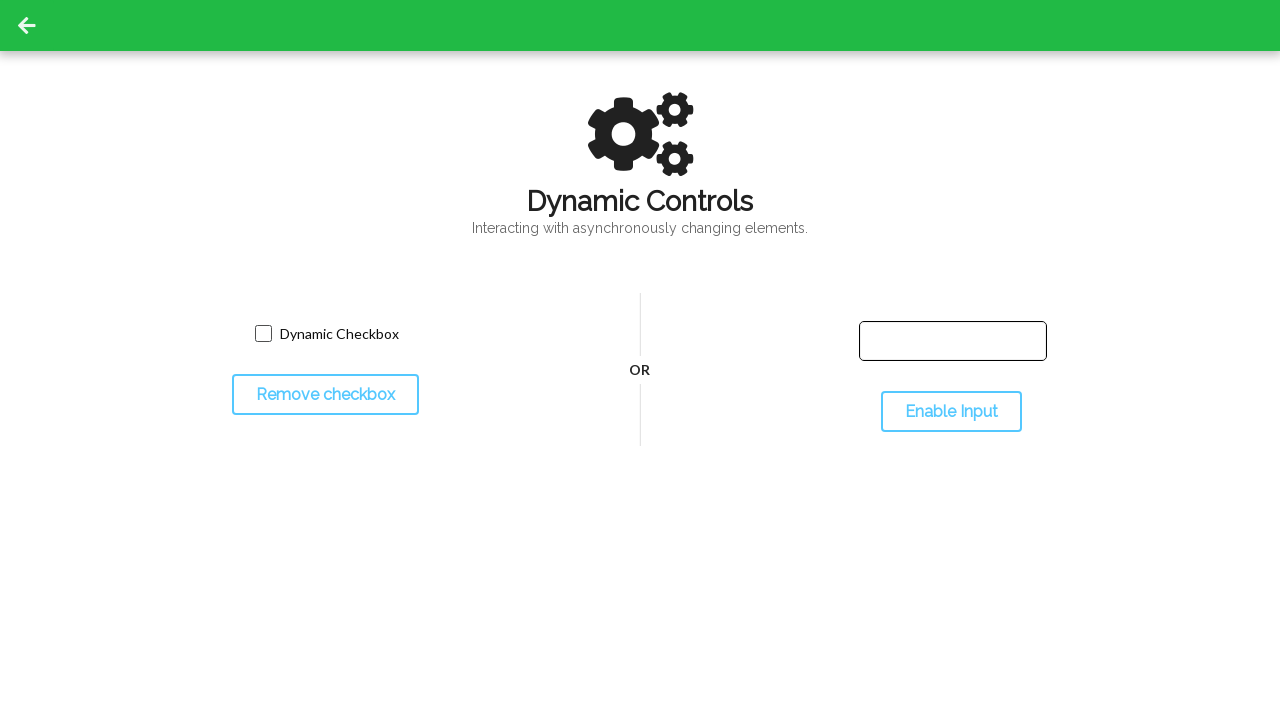

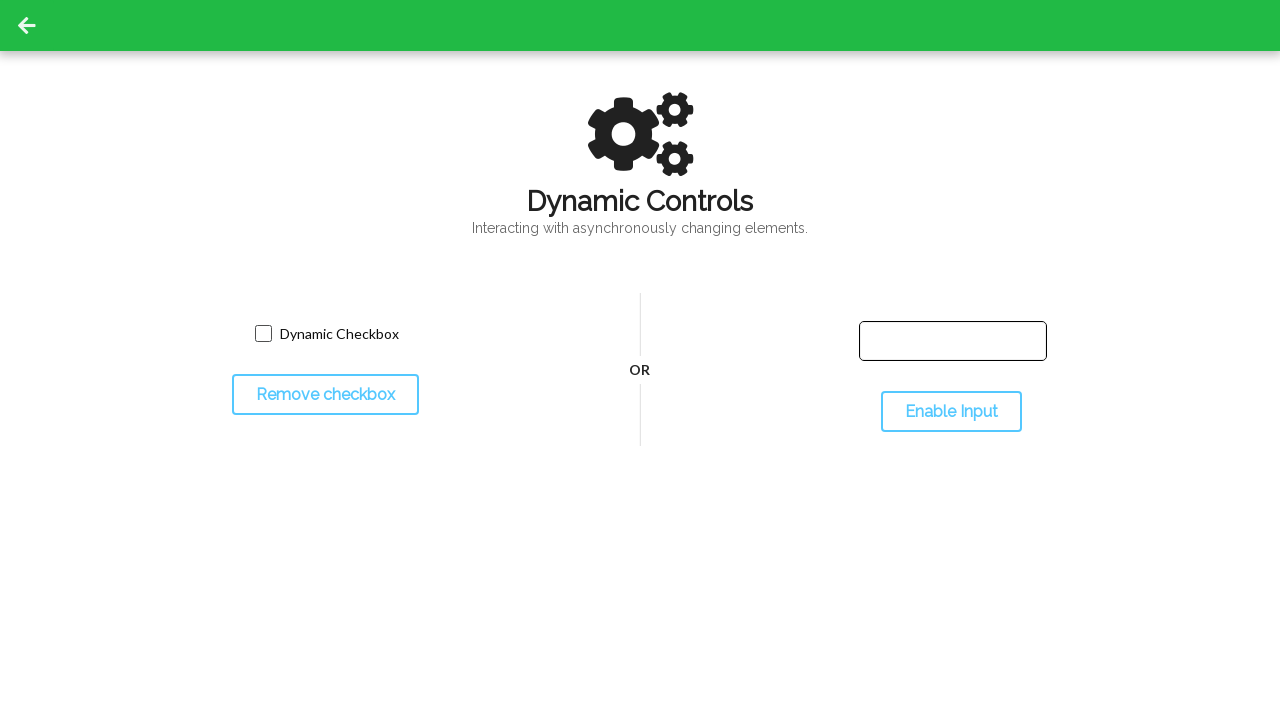